Tests tick functionality by clicking on a tick div element multiple times and observing the displayed time values

Starting URL: https://example.cypress.io/commands/spies-stubs-clocks

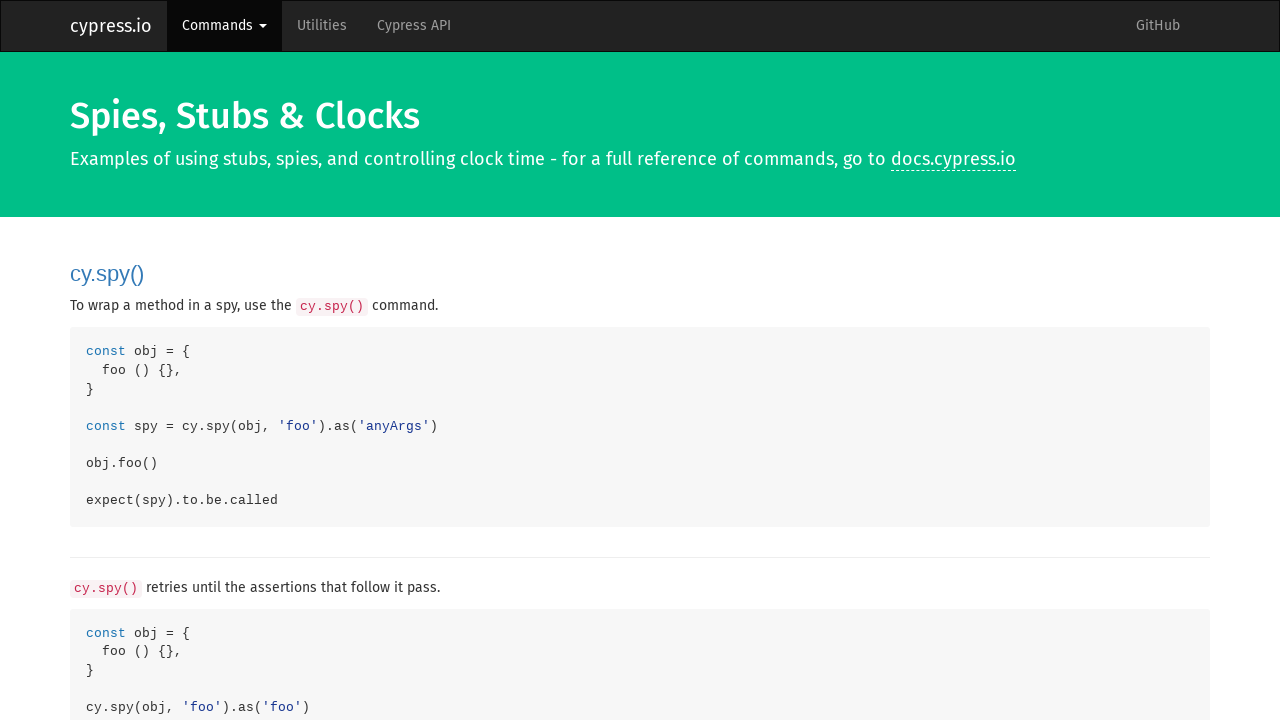

Navigated to Cypress tick functionality test page
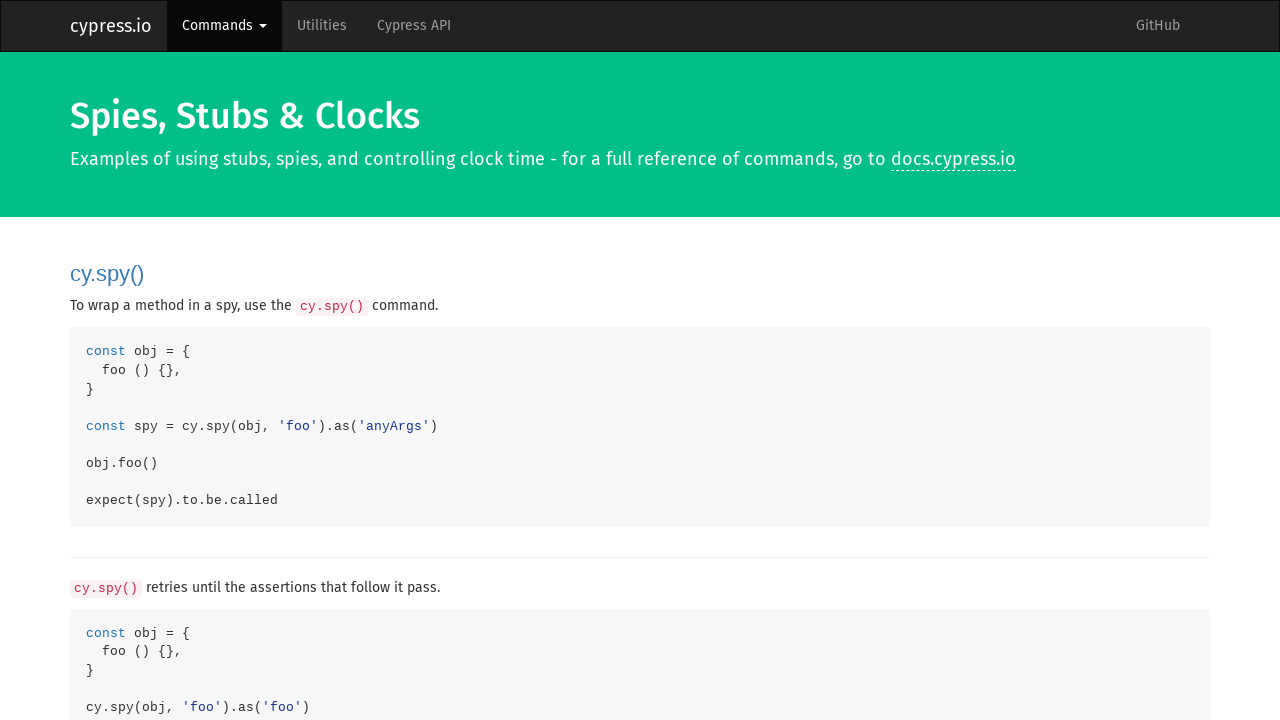

Clicked tick div element - first click at (981, 360) on #tick-div
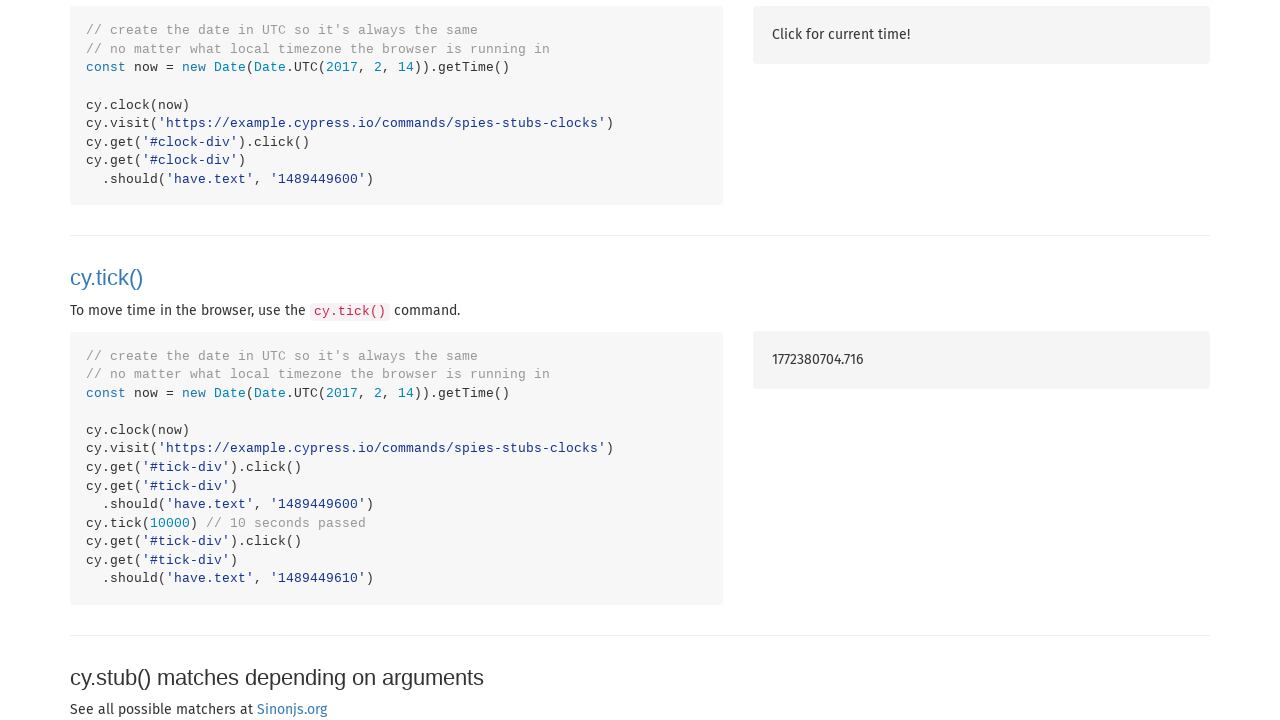

Tick div element confirmed visible
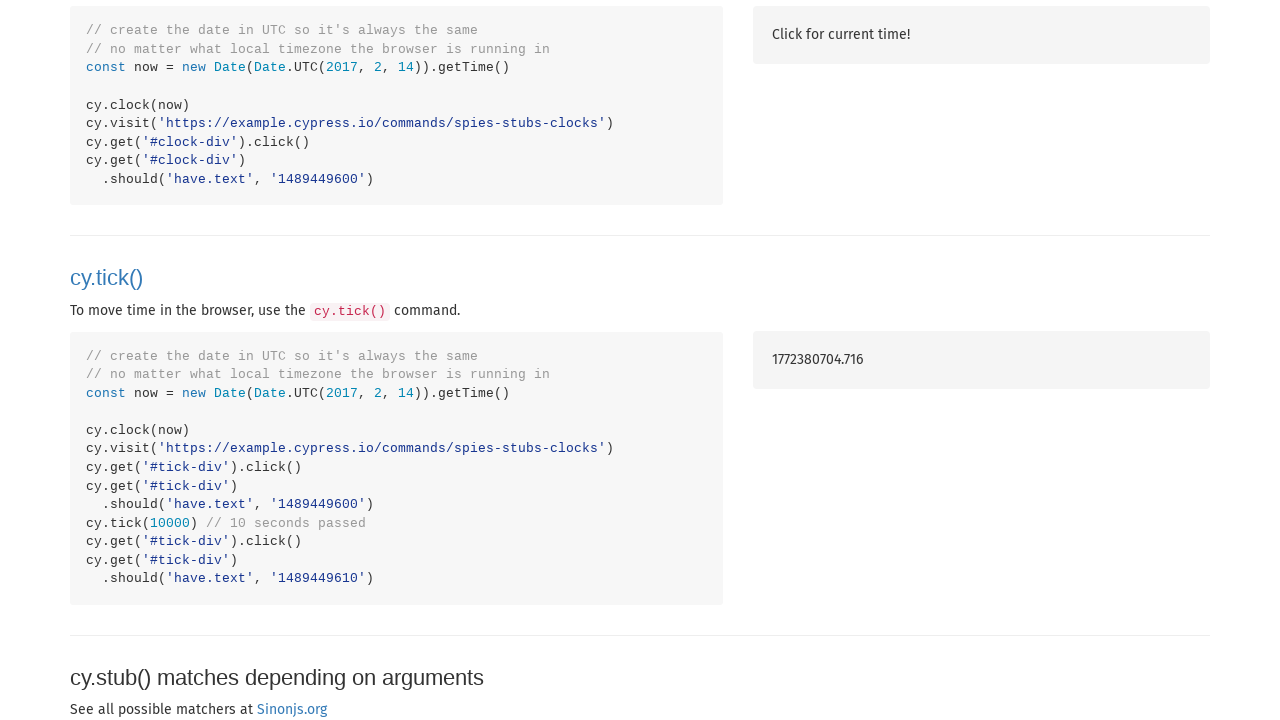

Clicked tick div element - second click at (981, 360) on #tick-div
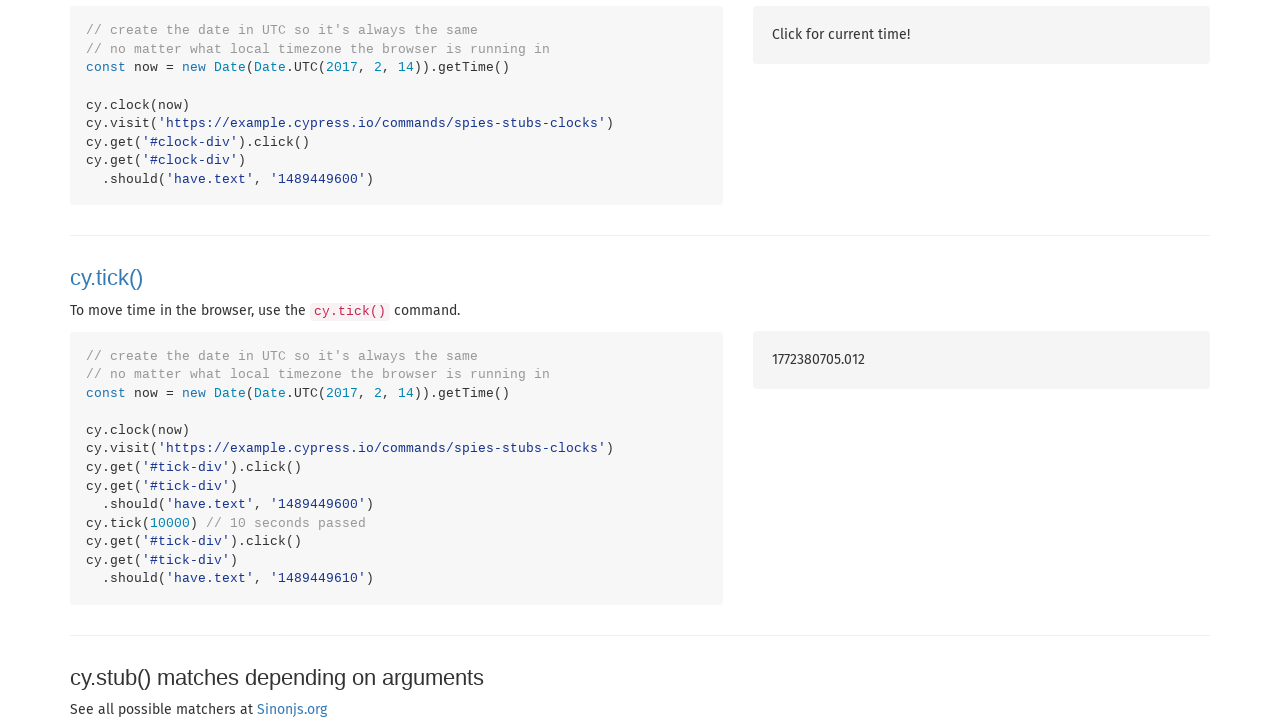

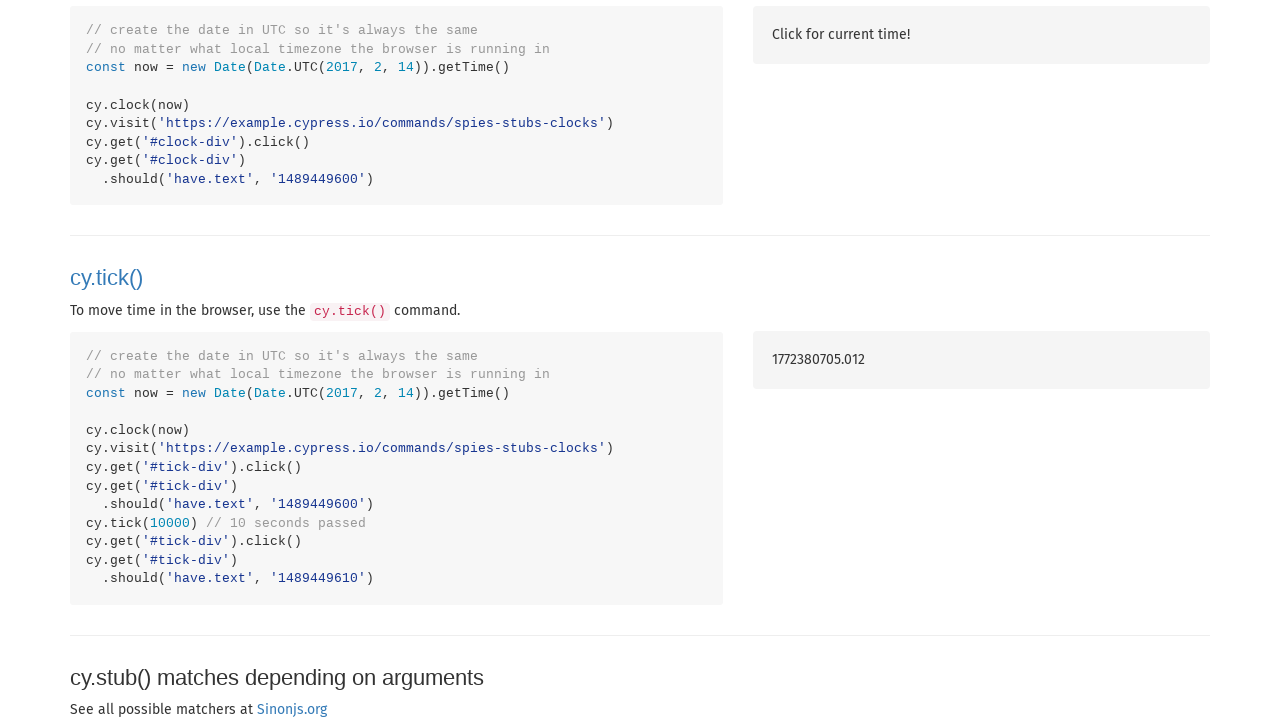